Tests AJAX-based form interactions by selecting values from two dependent dropdowns and submitting the form

Starting URL: https://testpages.herokuapp.com/styled/basic-ajax-test.html

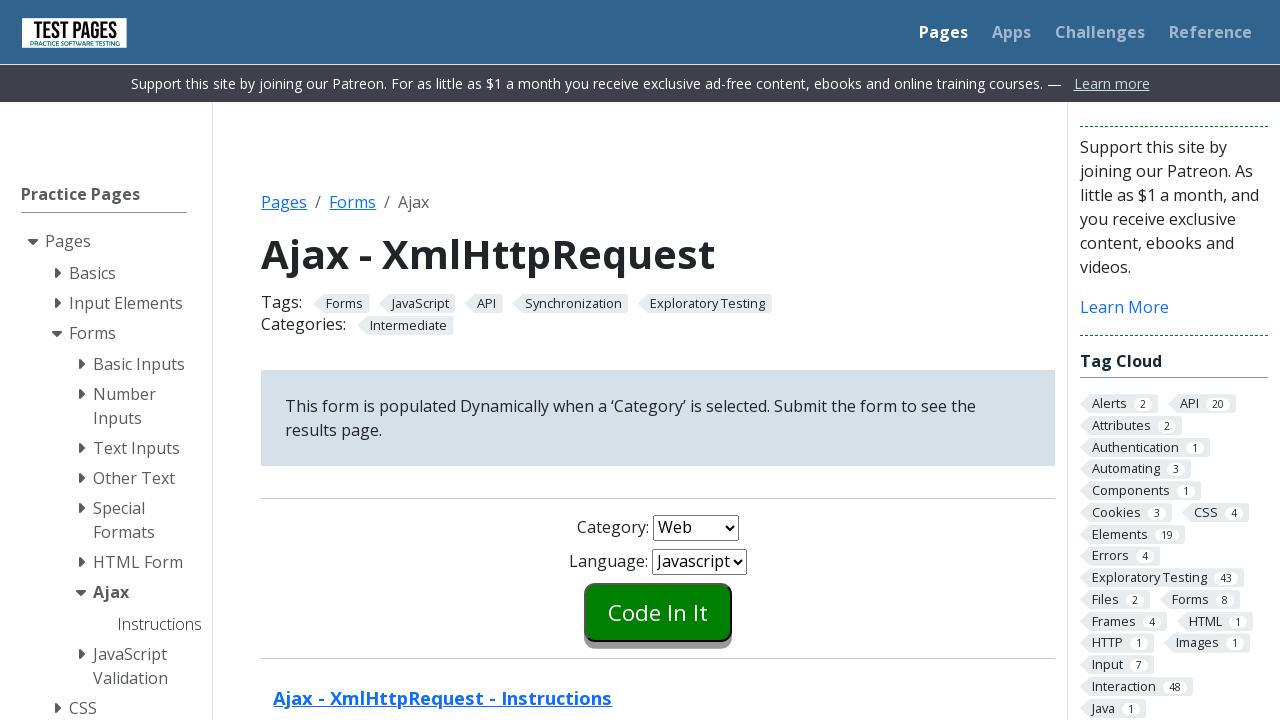

Selected 'Desktop' from the first dropdown on select#combo1
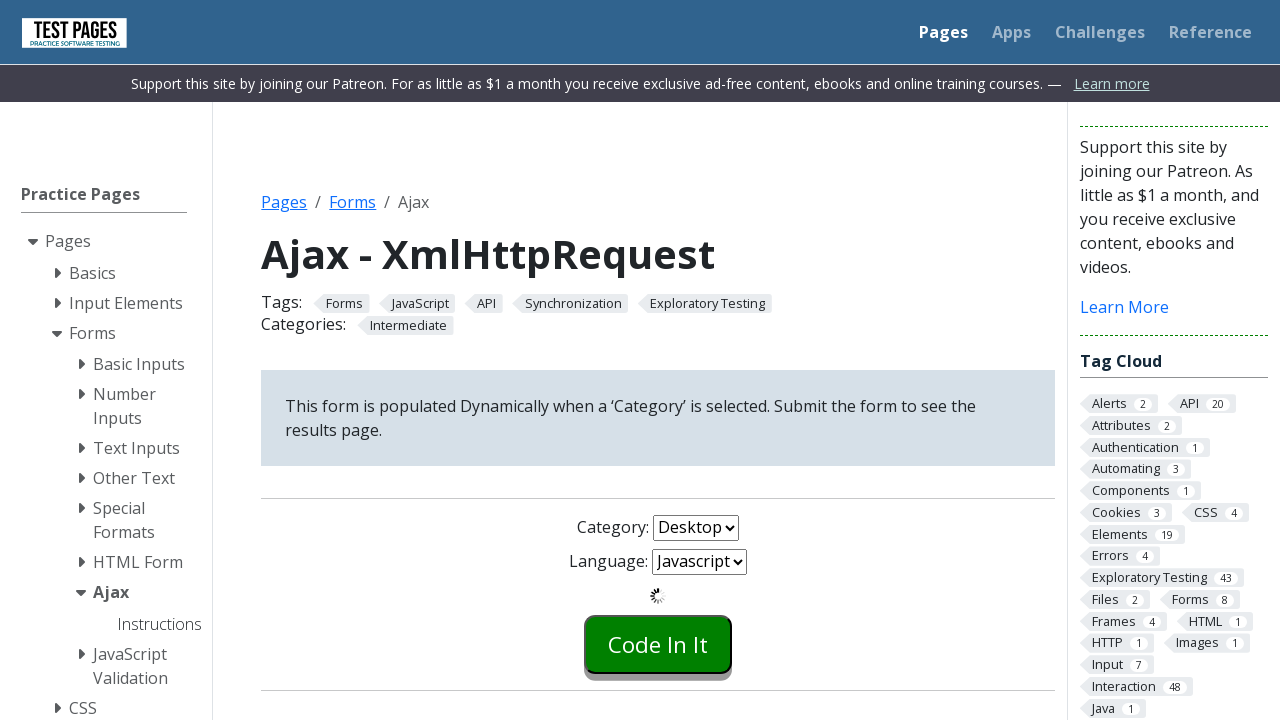

Second dropdown was updated via AJAX
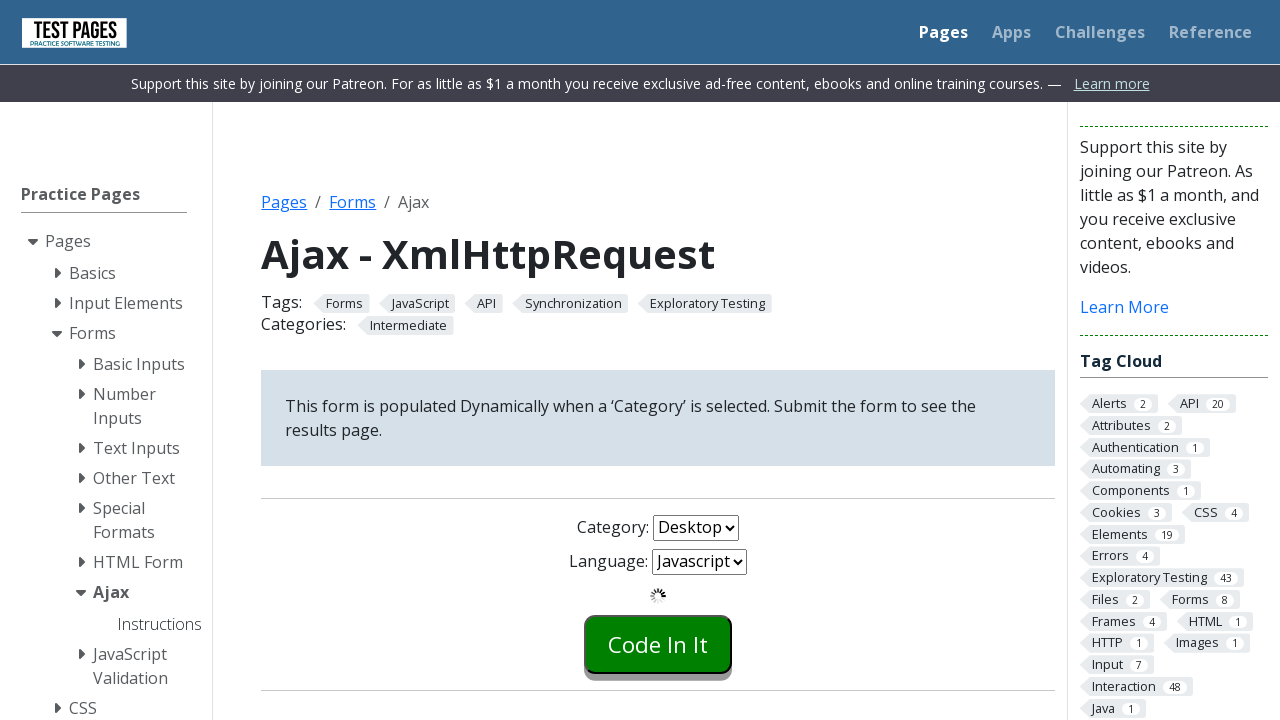

Selected 'C' from the second dropdown on #combo2
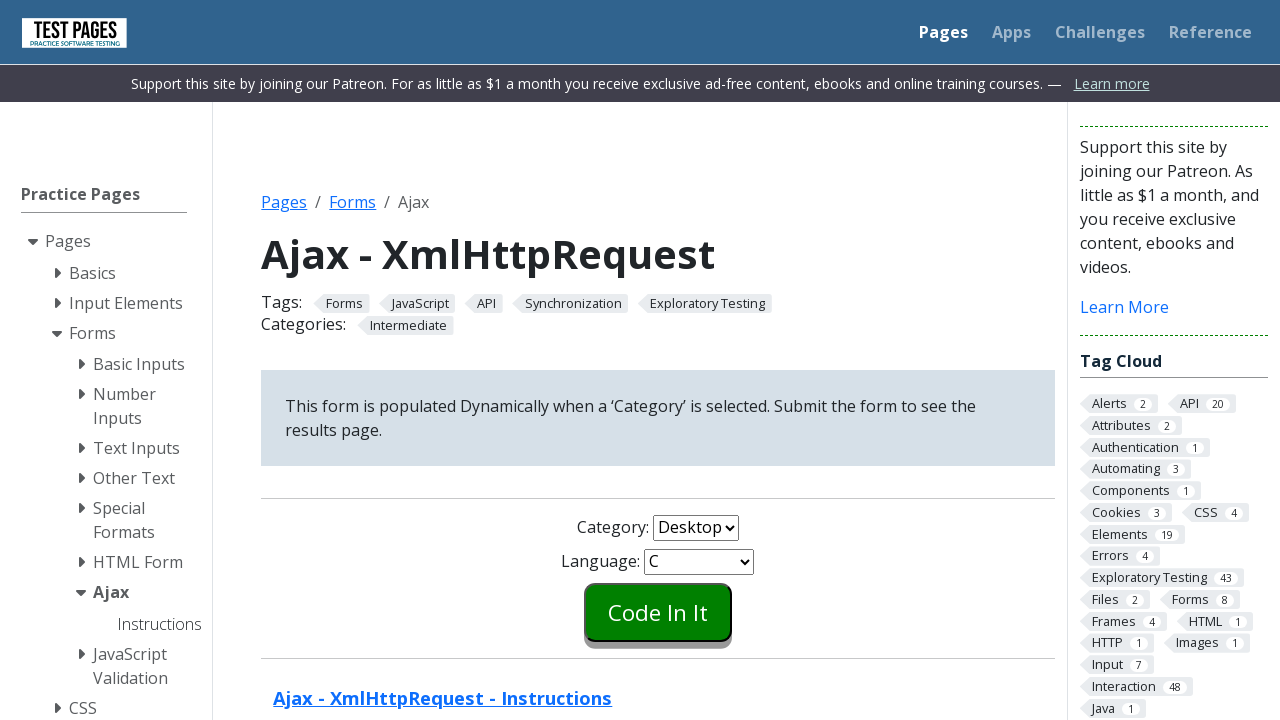

Clicked the submit button to submit the form at (658, 612) on input.styled-click-button[type='submit'][name='submitbutton']
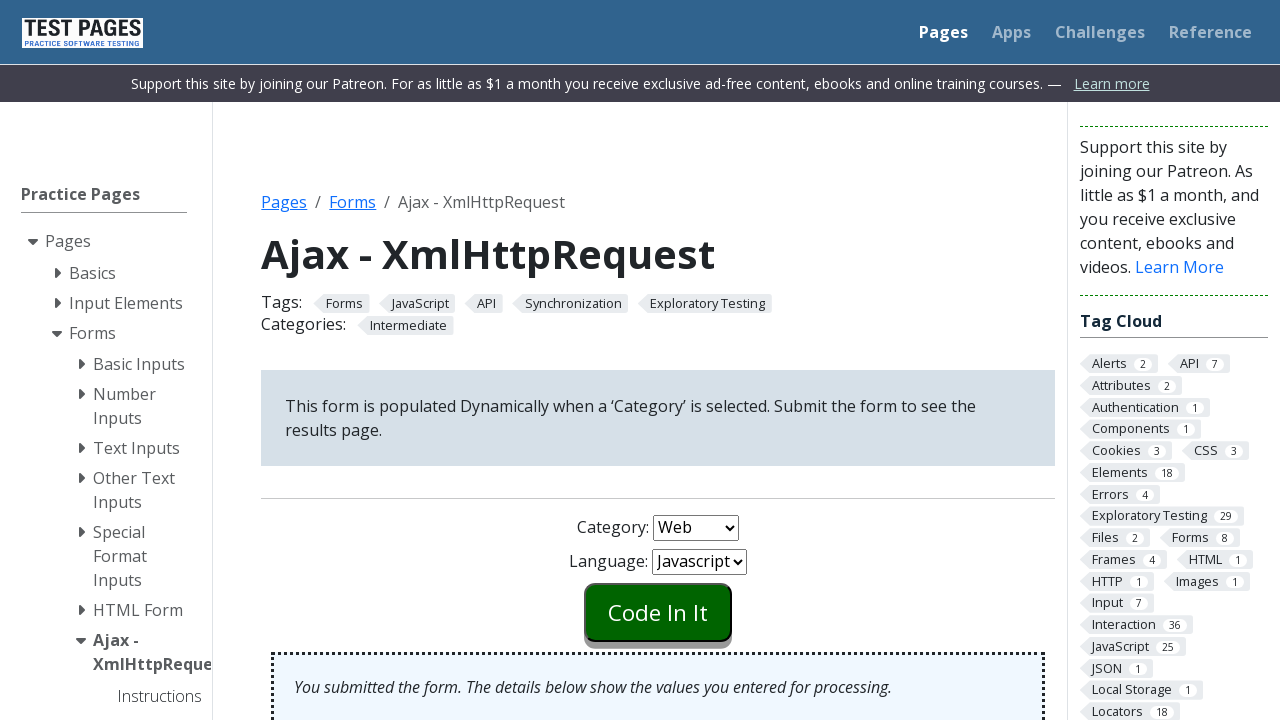

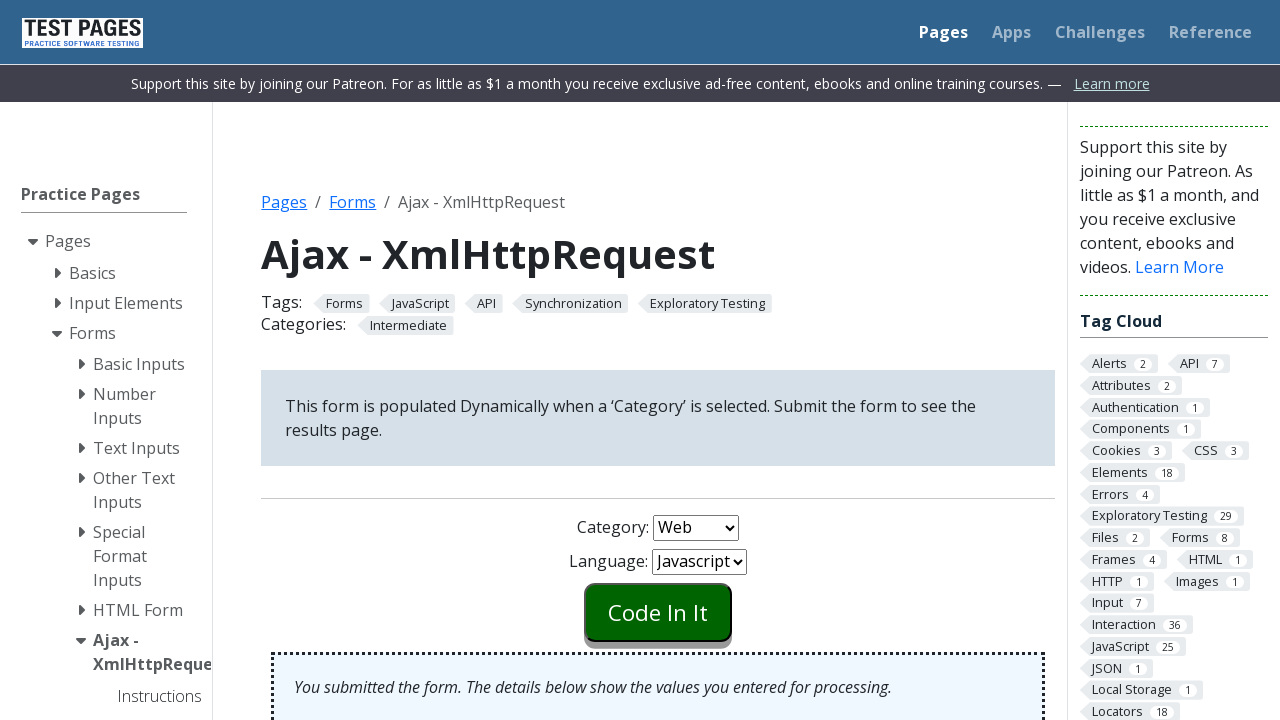